Tests the autocomplete functionality by typing a partial country name and using keyboard navigation to select from dropdown suggestions

Starting URL: https://rahulshettyacademy.com/AutomationPractice/

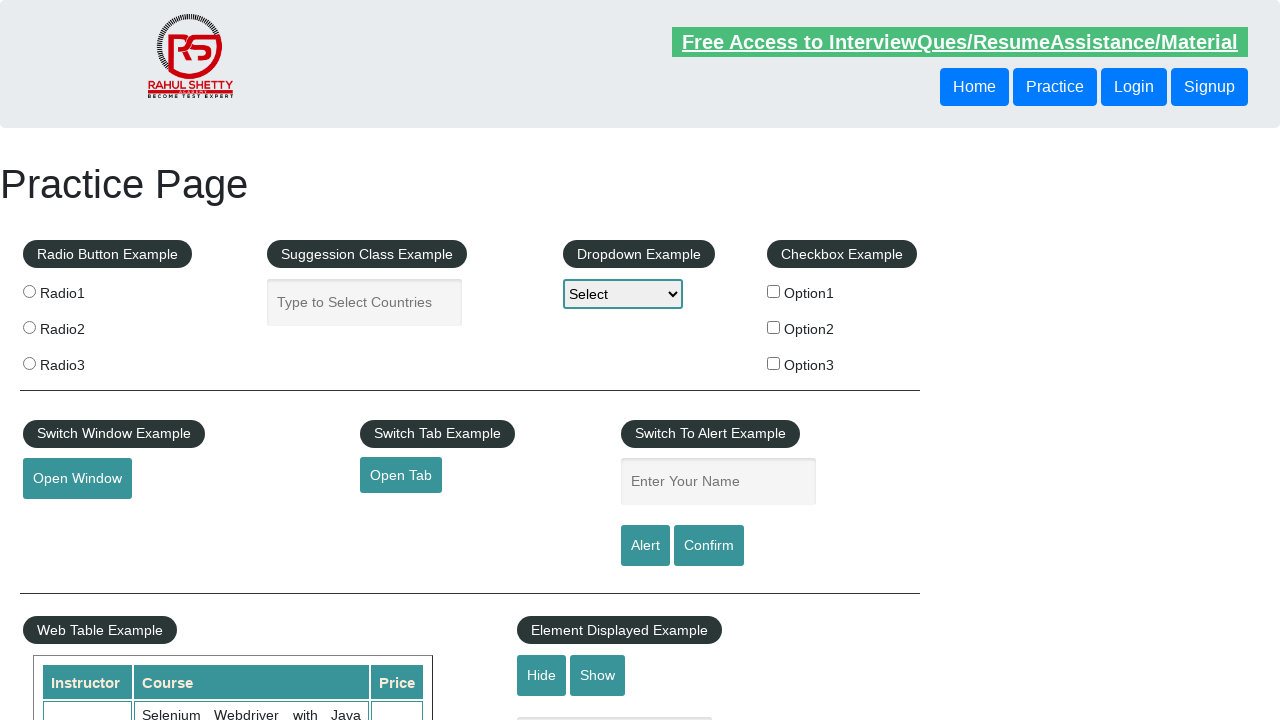

Filled autocomplete field with partial country name 'ind' on #autocomplete
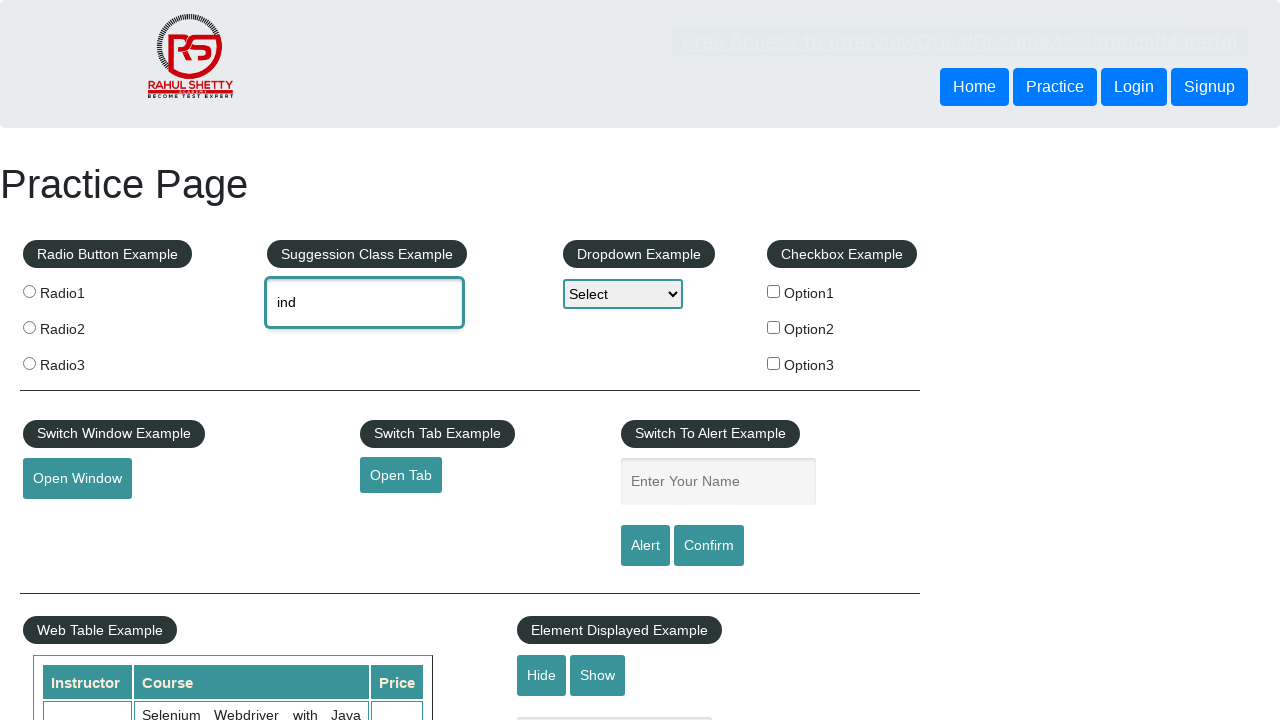

Waited 2000ms for autocomplete suggestions to appear
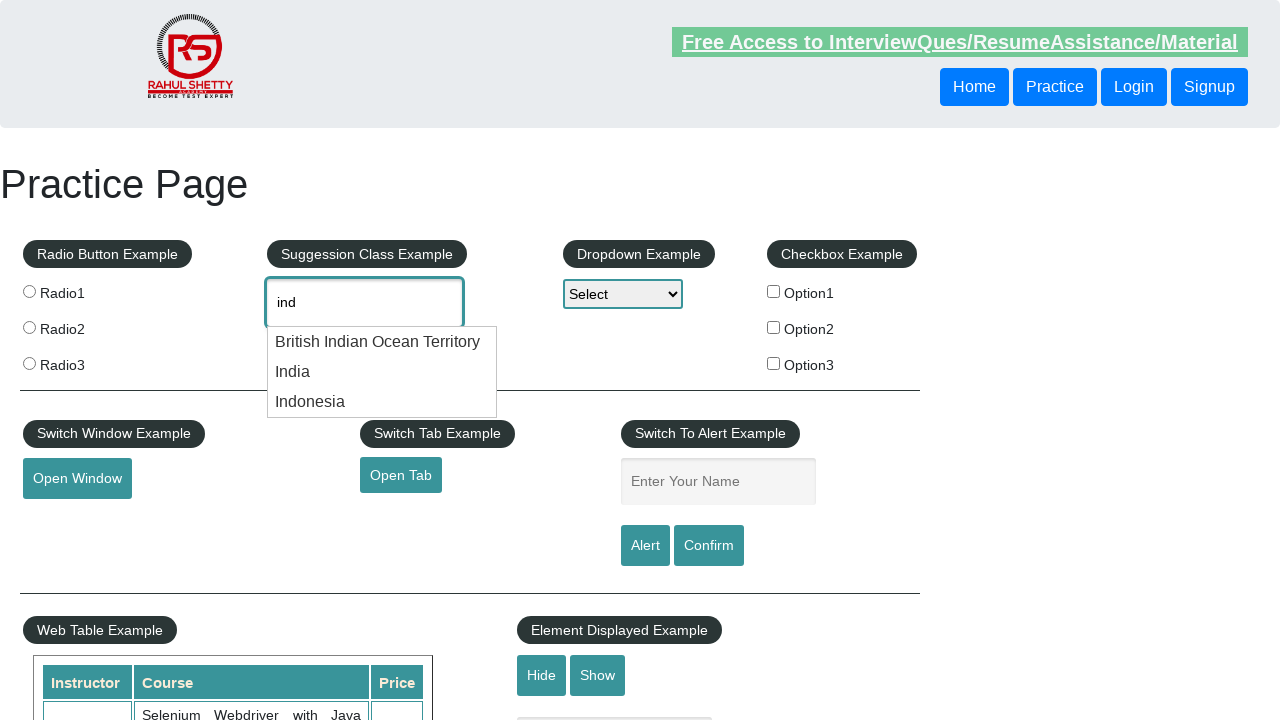

Pressed ArrowDown to navigate to first suggestion on #autocomplete
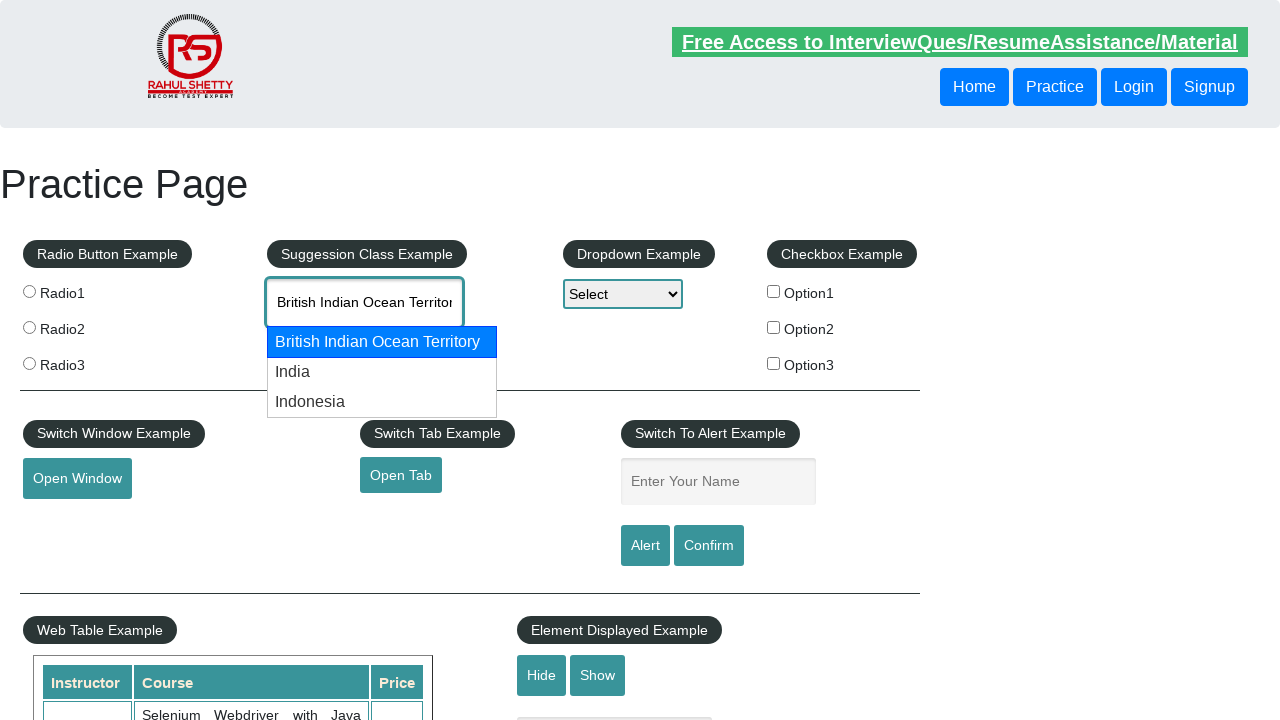

Pressed ArrowDown to navigate to second suggestion on #autocomplete
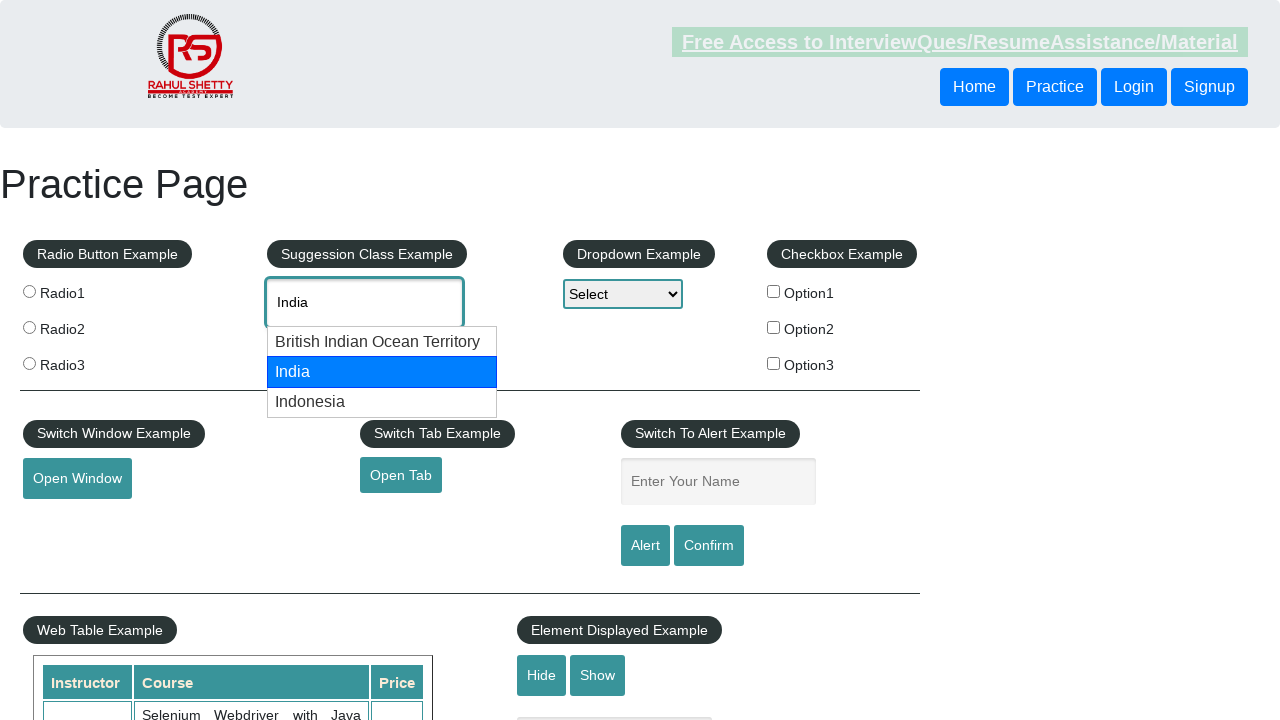

Retrieved autocomplete field value: 'None'
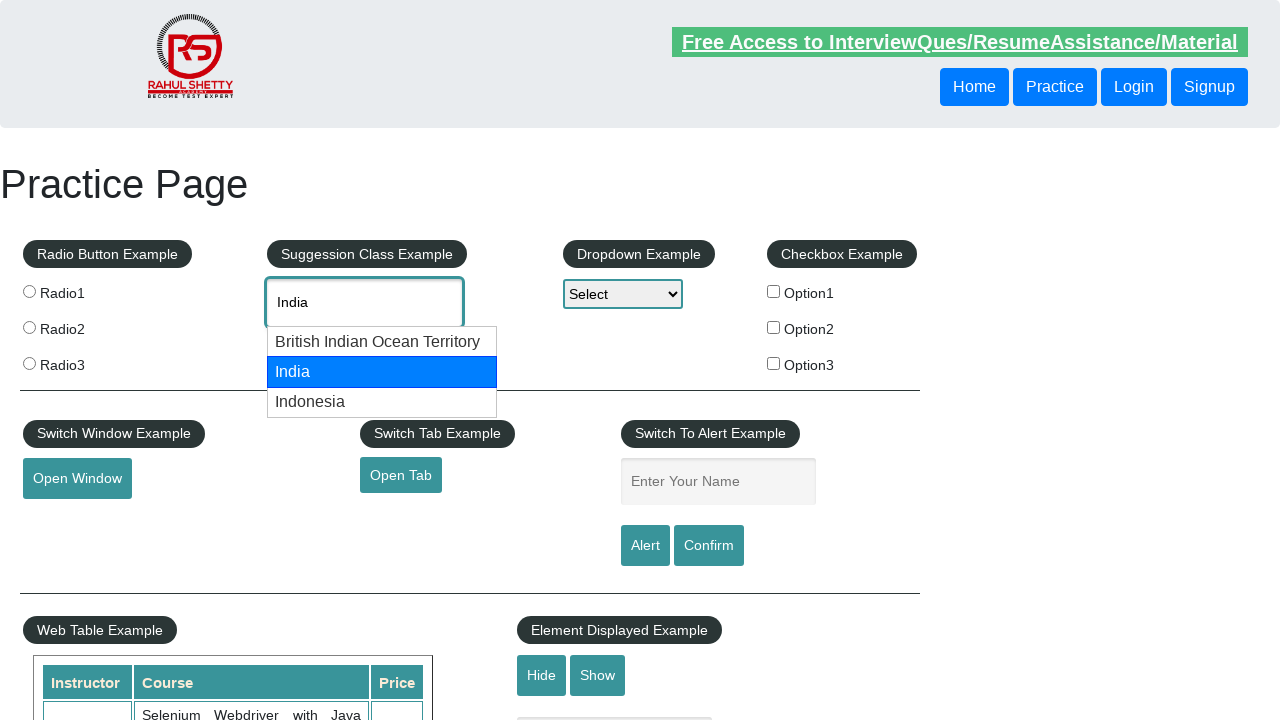

Printed autocomplete value to console: 'None'
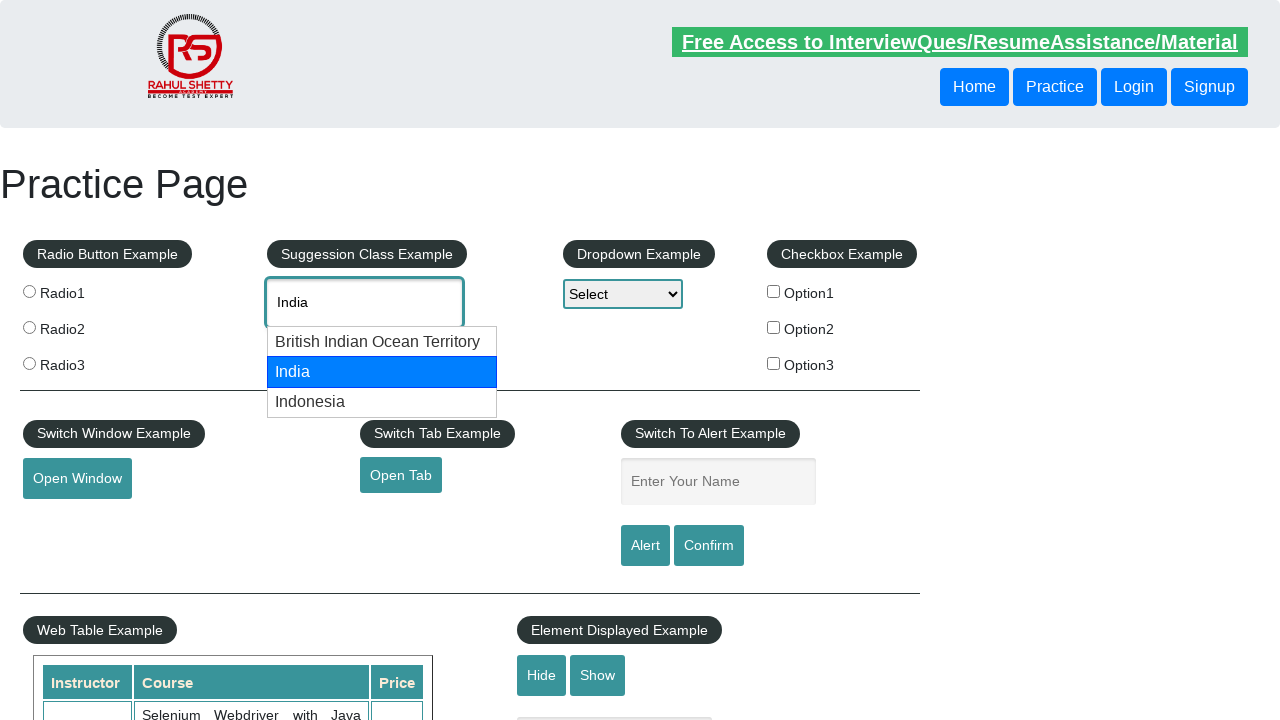

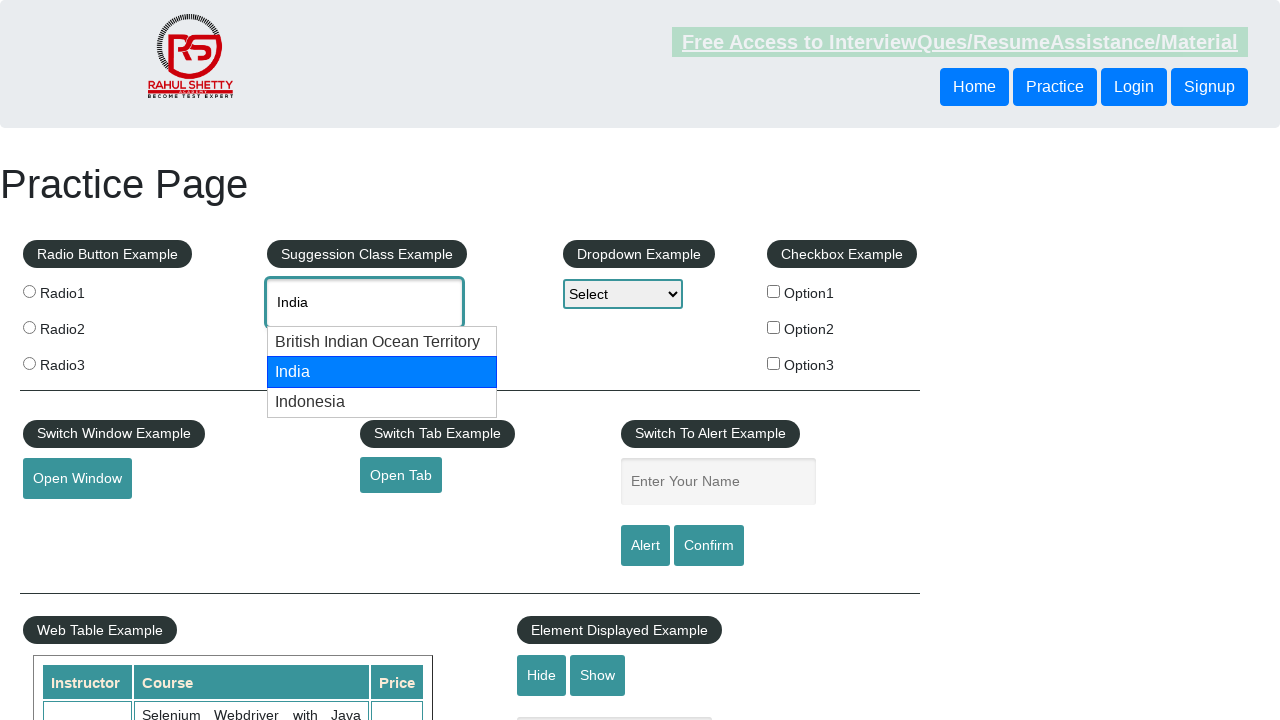